Tests auto-suggestive dropdown functionality by typing "ind" and navigating through suggestions using keyboard to select "Indonesia"

Starting URL: https://www.rahulshettyacademy.com/AutomationPractice/

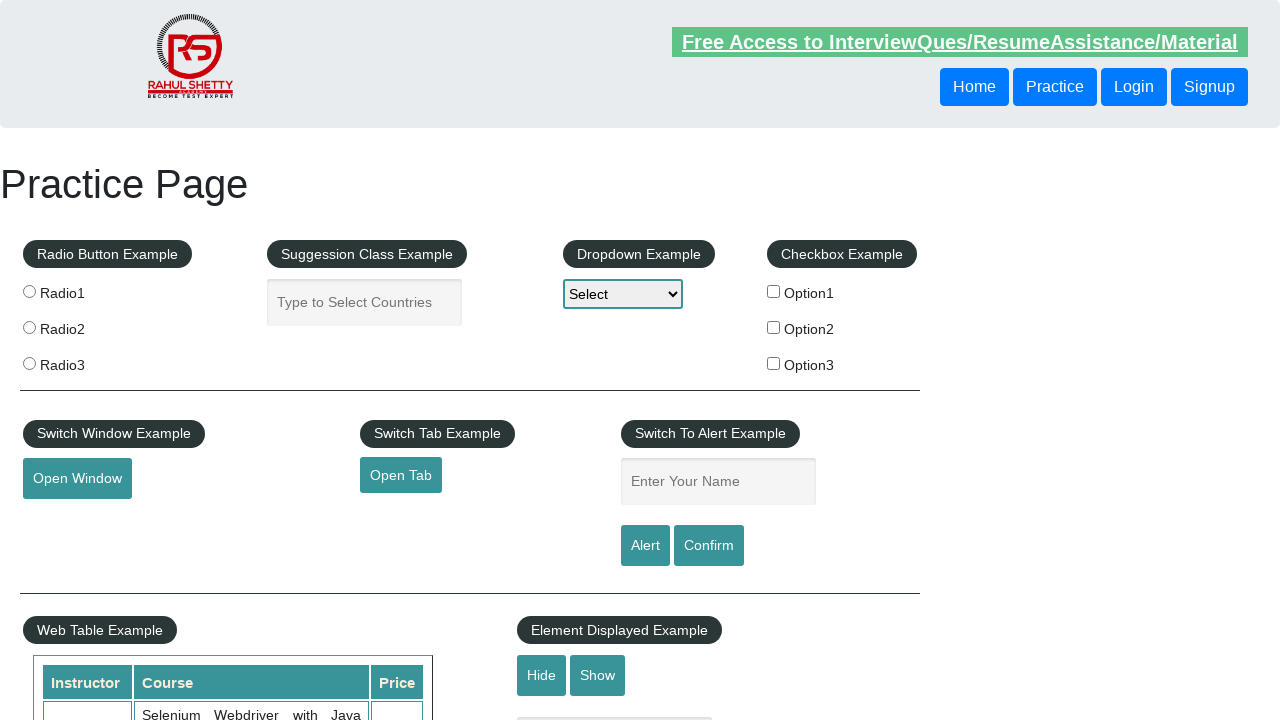

Typed 'ind' in the autocomplete field on #autocomplete
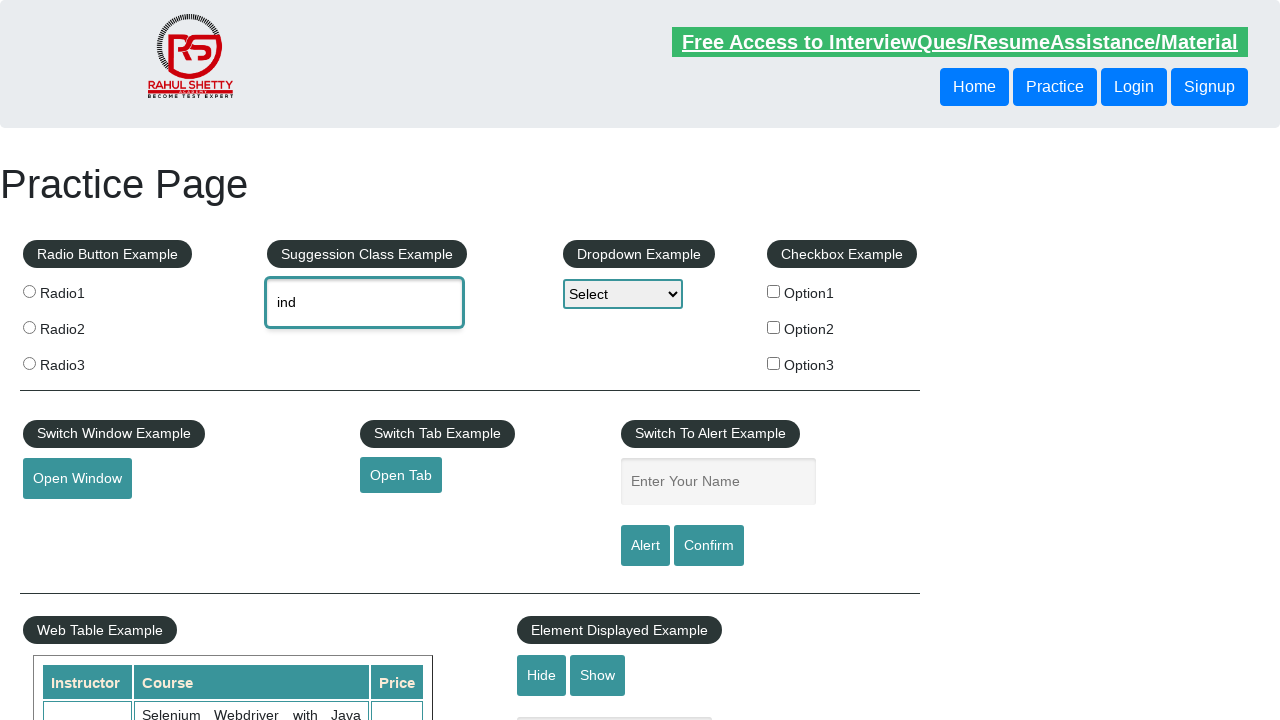

Pressed ArrowDown to open dropdown suggestions on #autocomplete
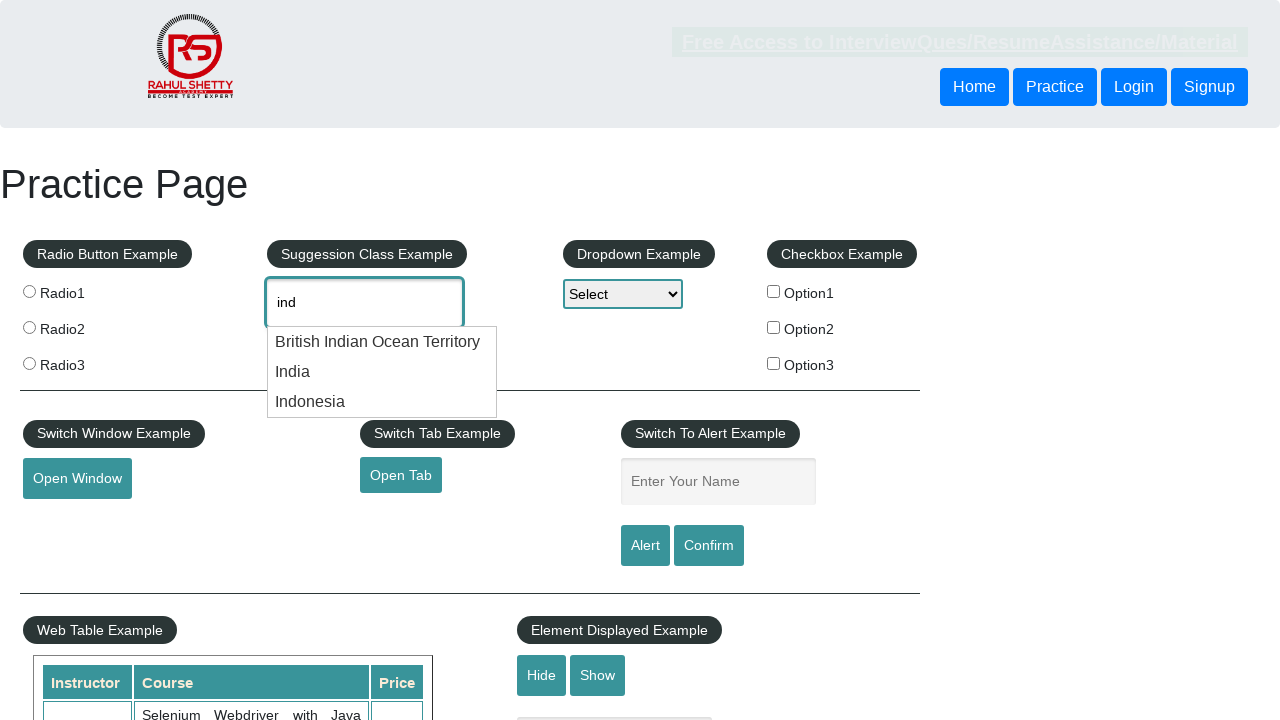

Checked autocomplete field value (iteration 1): ind
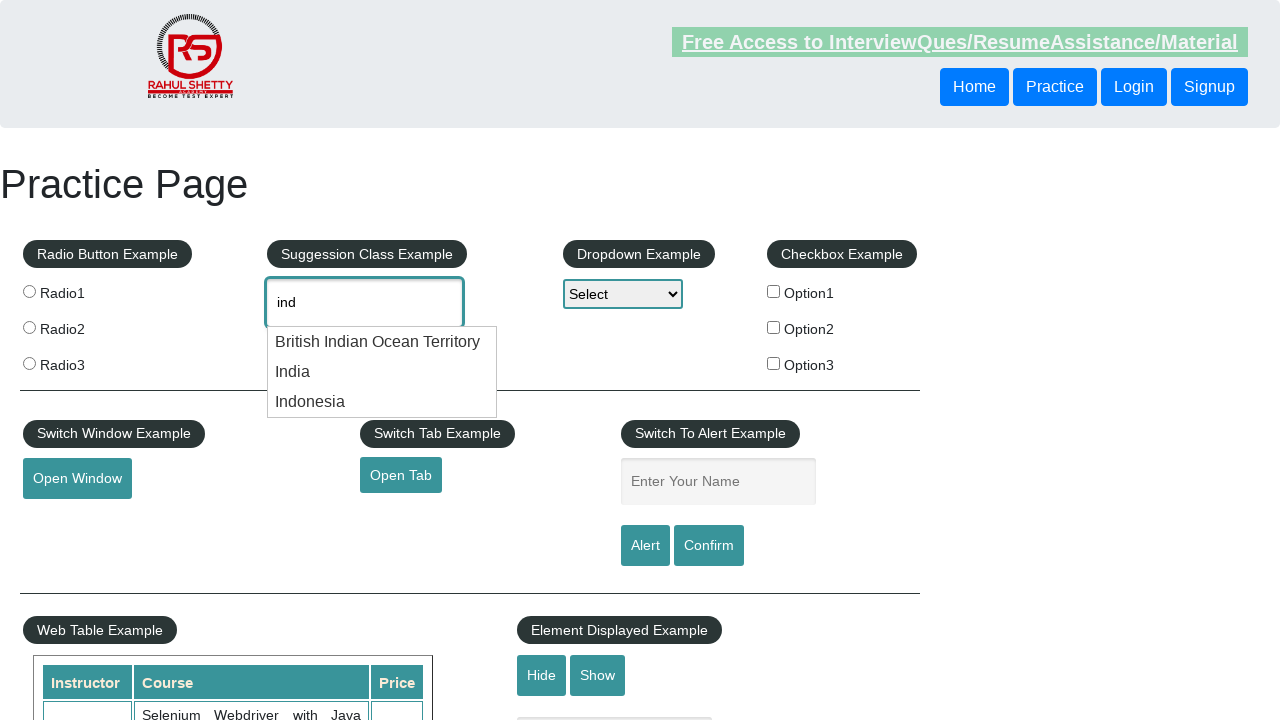

Pressed ArrowDown to navigate to next suggestion (iteration 1) on #autocomplete
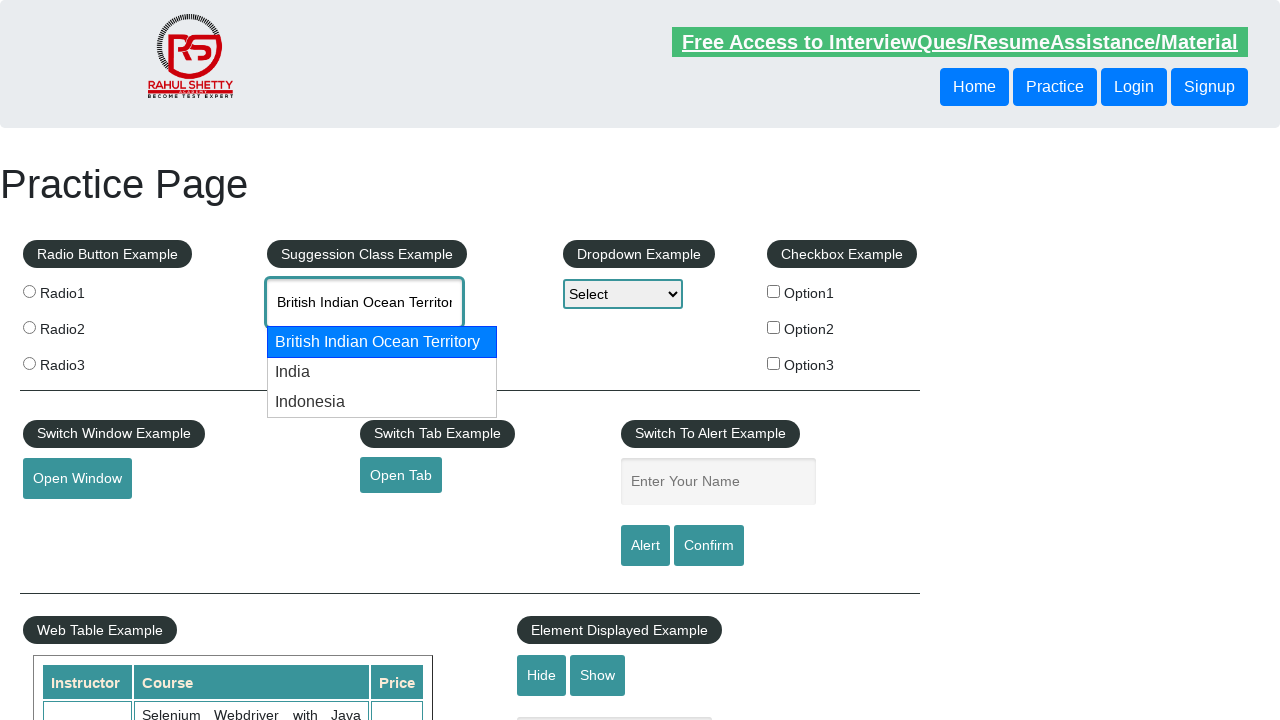

Checked autocomplete field value (iteration 2): British Indian Ocean Territory
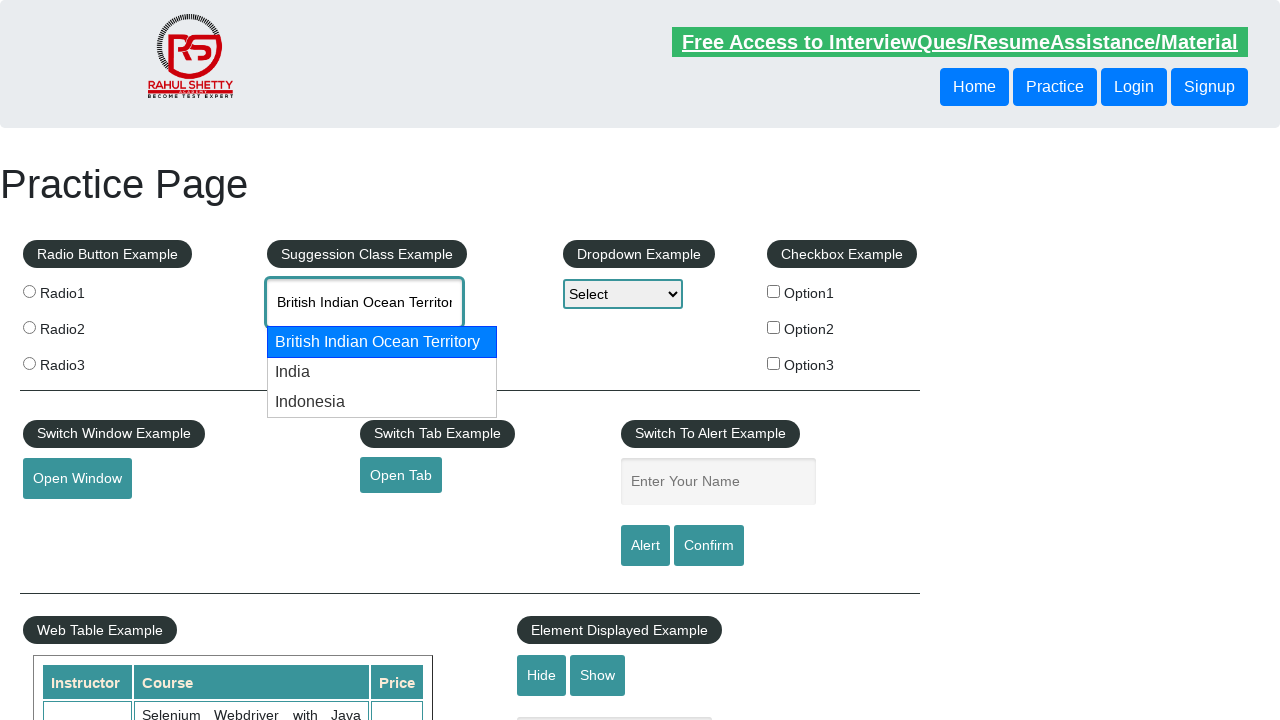

Pressed ArrowDown to navigate to next suggestion (iteration 2) on #autocomplete
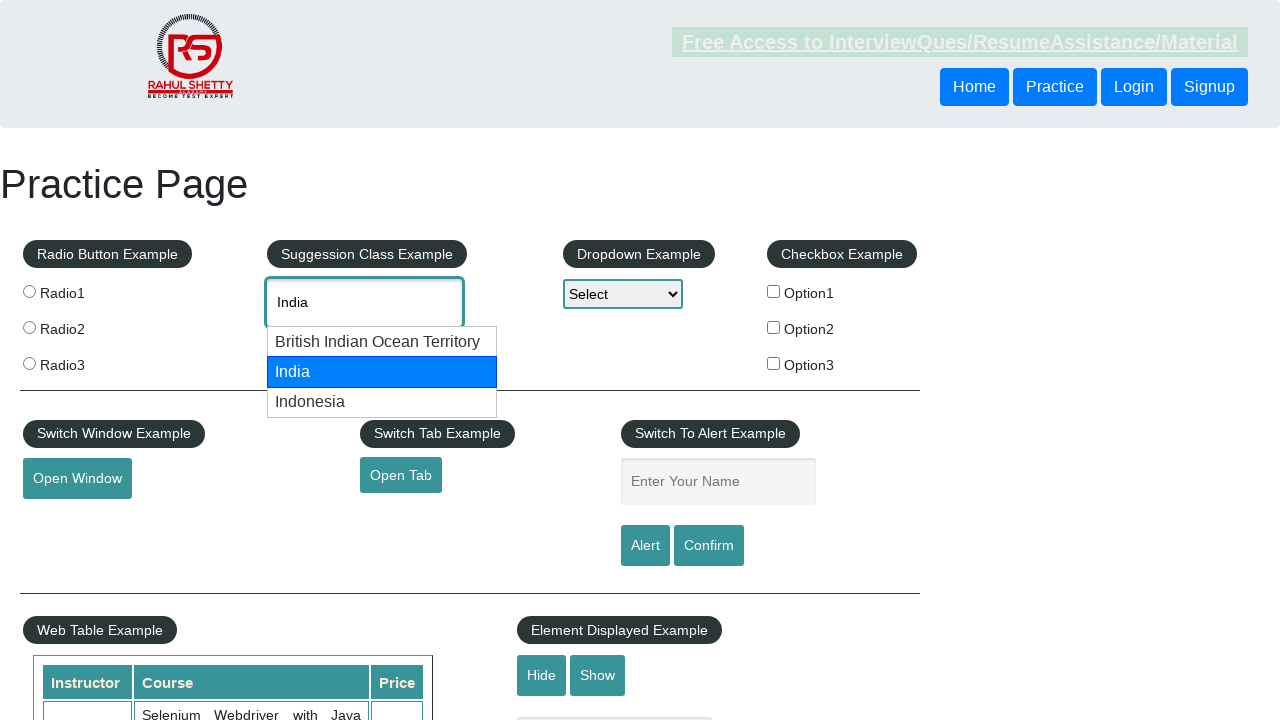

Checked autocomplete field value (iteration 3): India
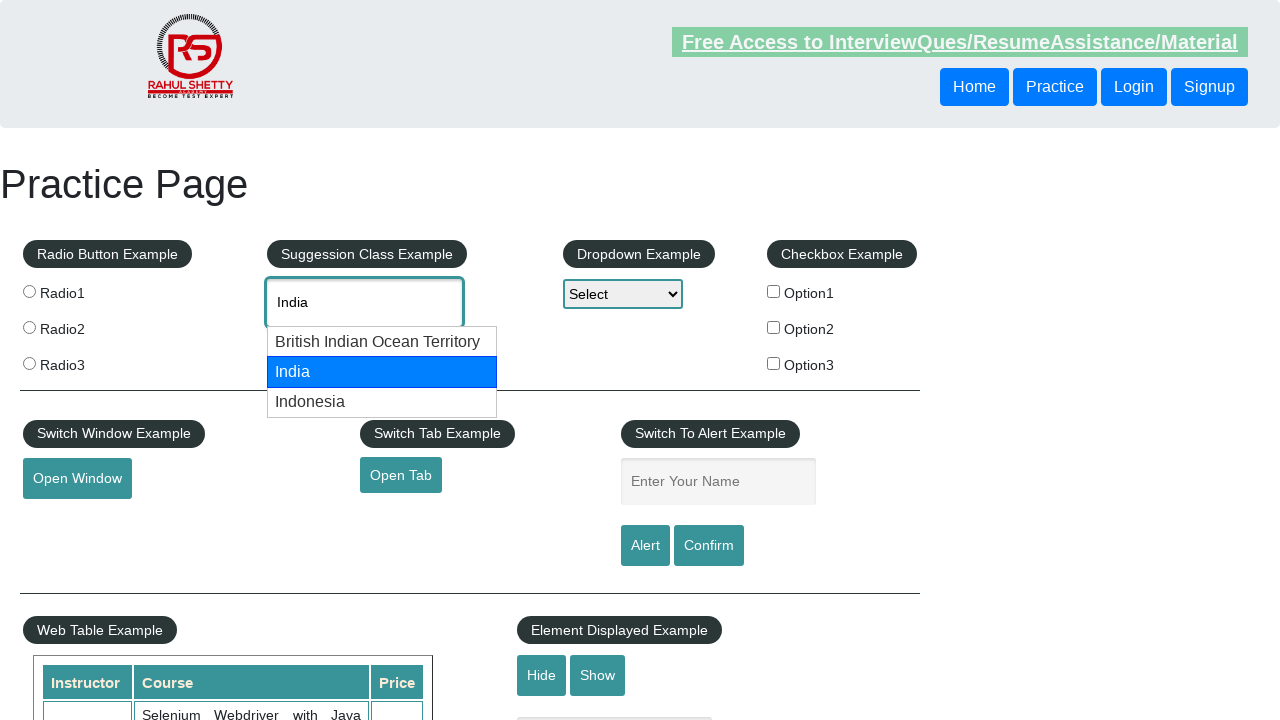

Pressed ArrowDown to navigate to next suggestion (iteration 3) on #autocomplete
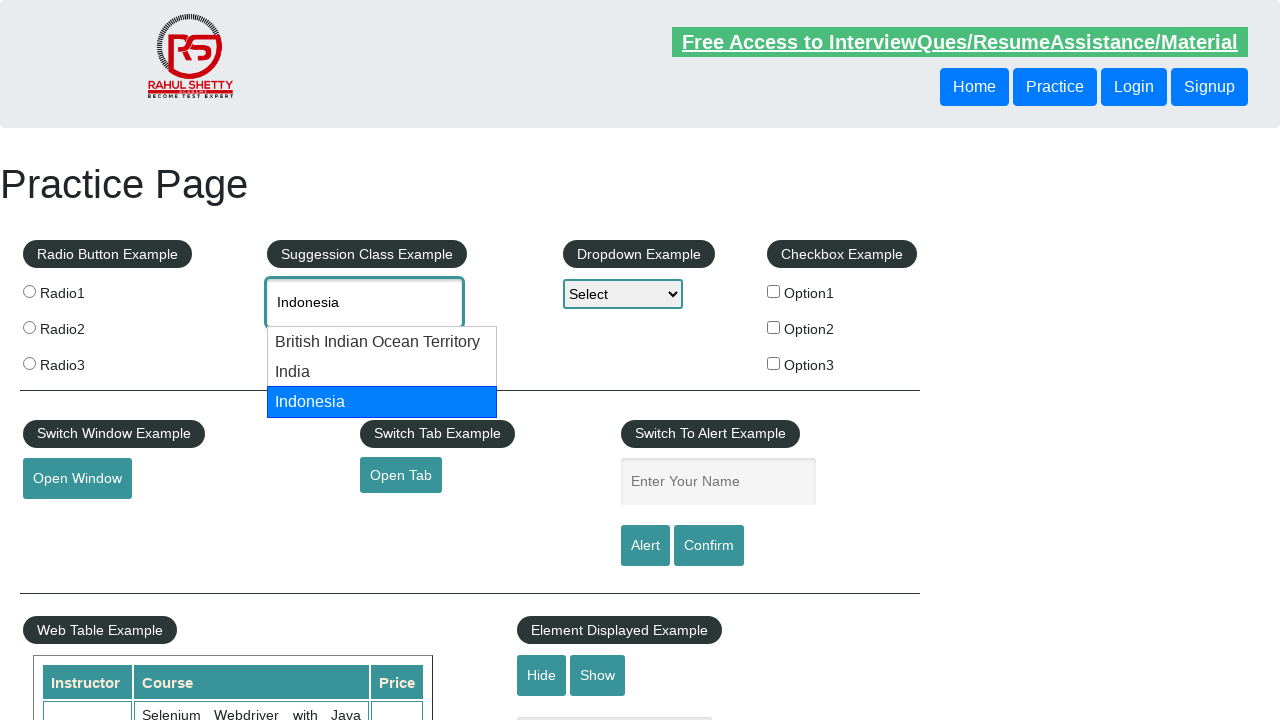

Checked autocomplete field value (iteration 4): Indonesia
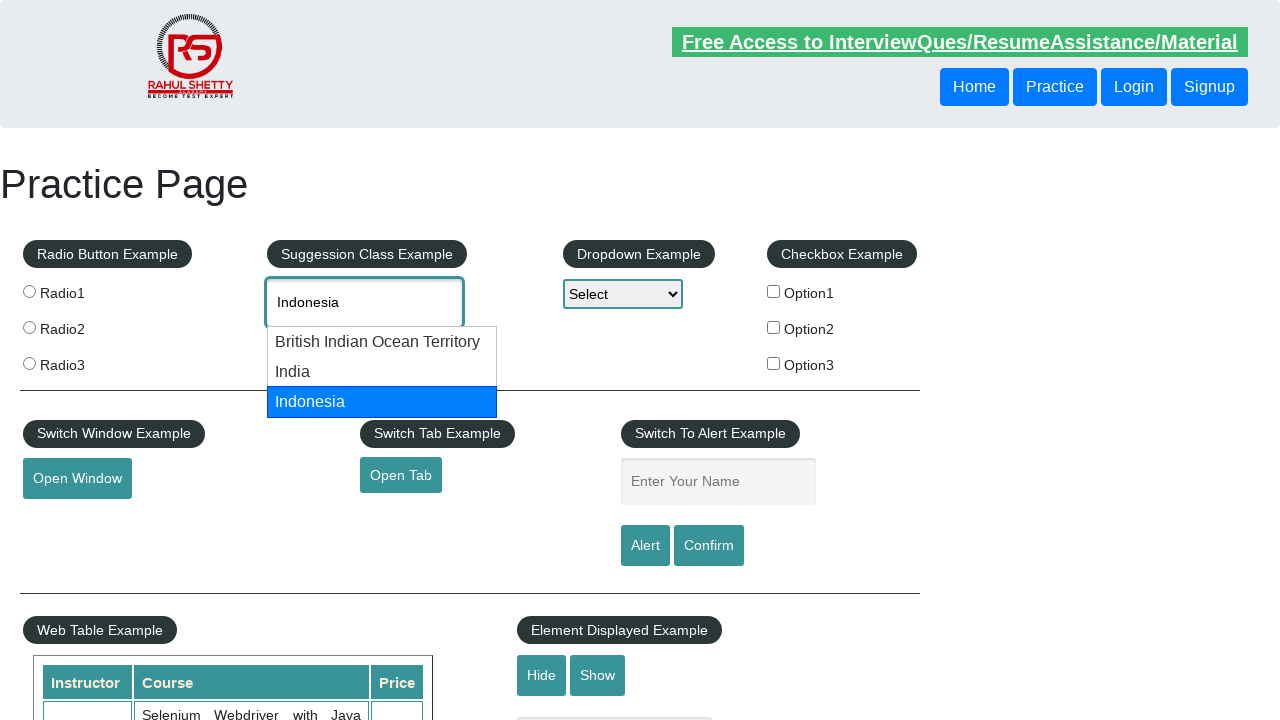

Successfully found and selected 'Indonesia' from dropdown
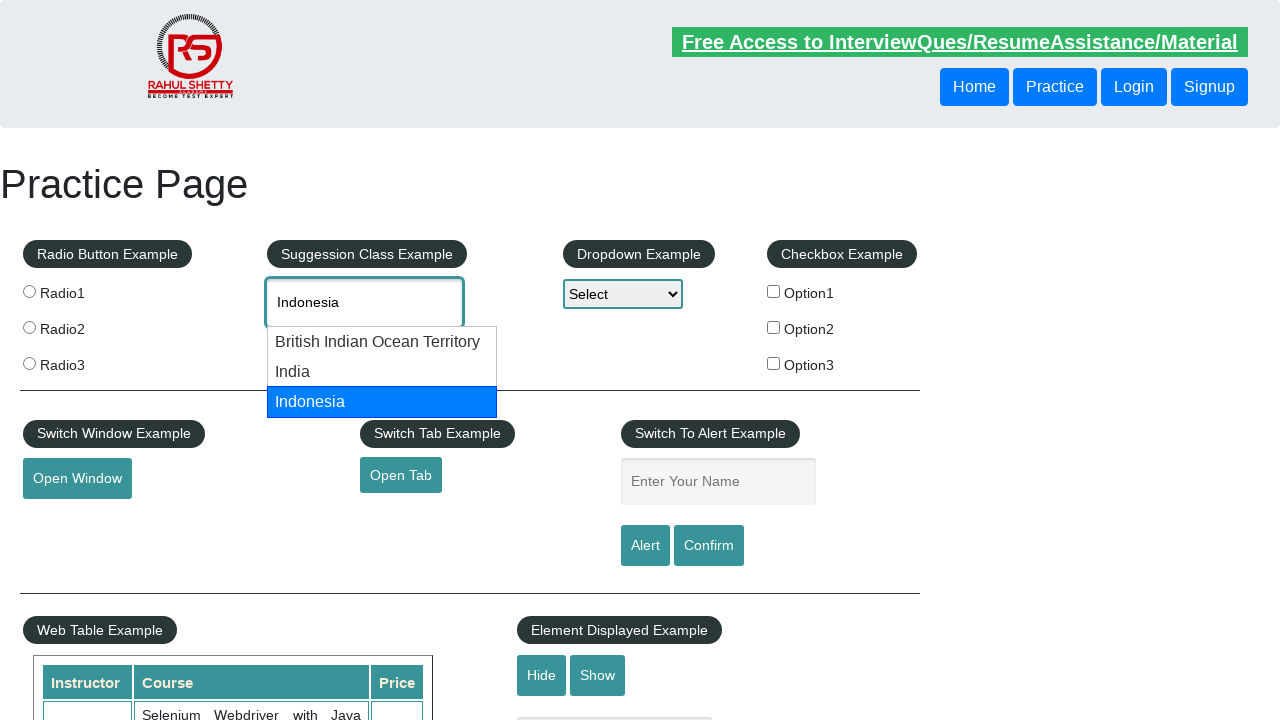

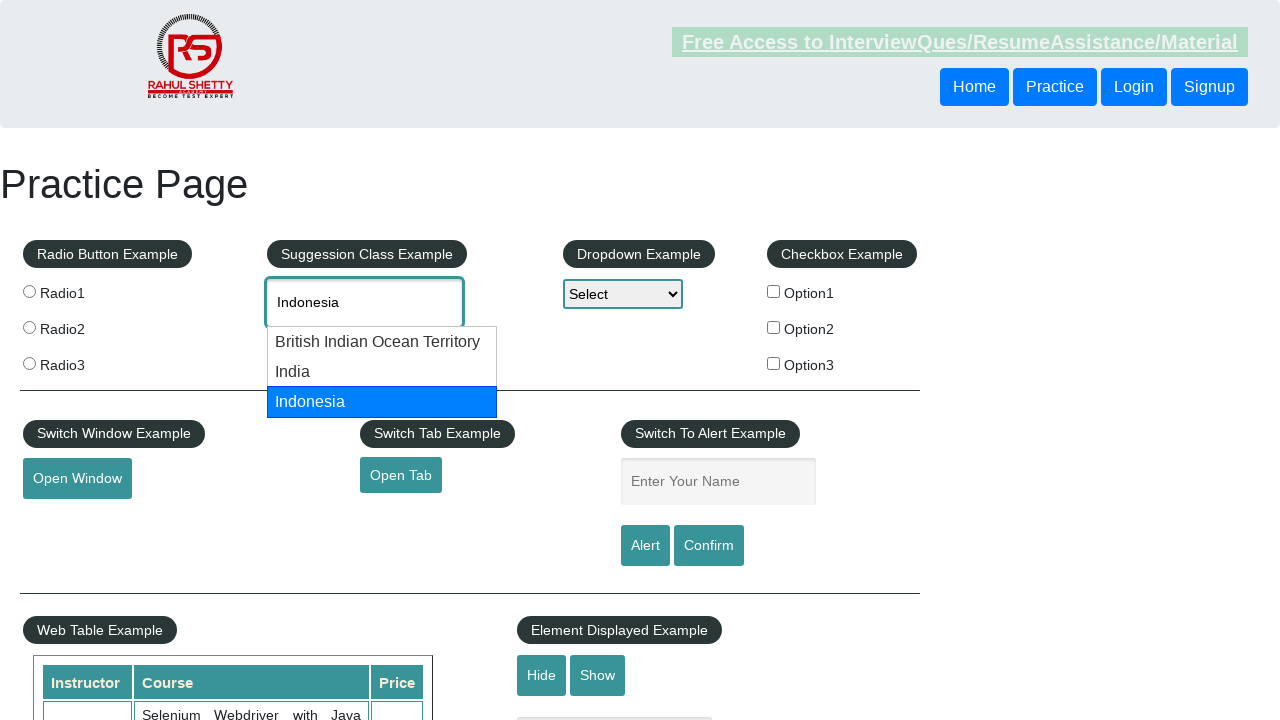